Tests the 'check all' functionality of an AngularJS multiselect dropdown by opening the dropdown, clicking the check all button, and verifying all items become selected

Starting URL: http://amitava82.github.io/angular-multiselect/

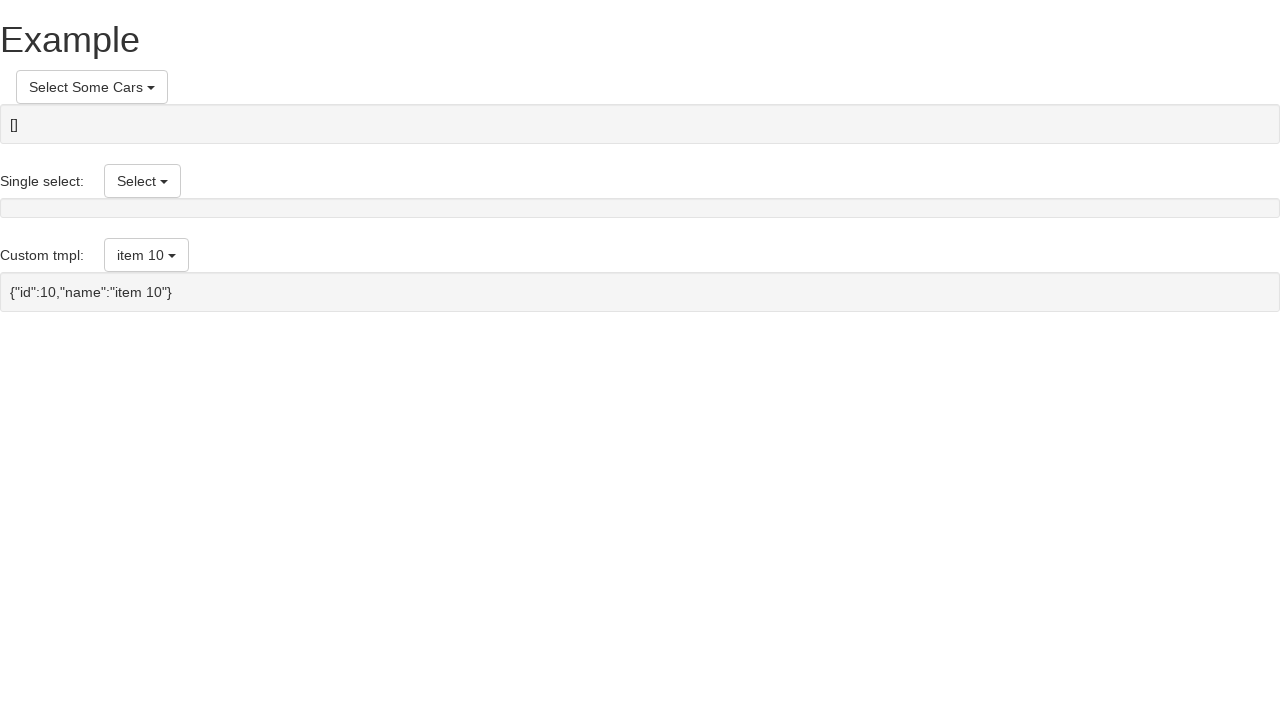

Waited for multiselect directive to load
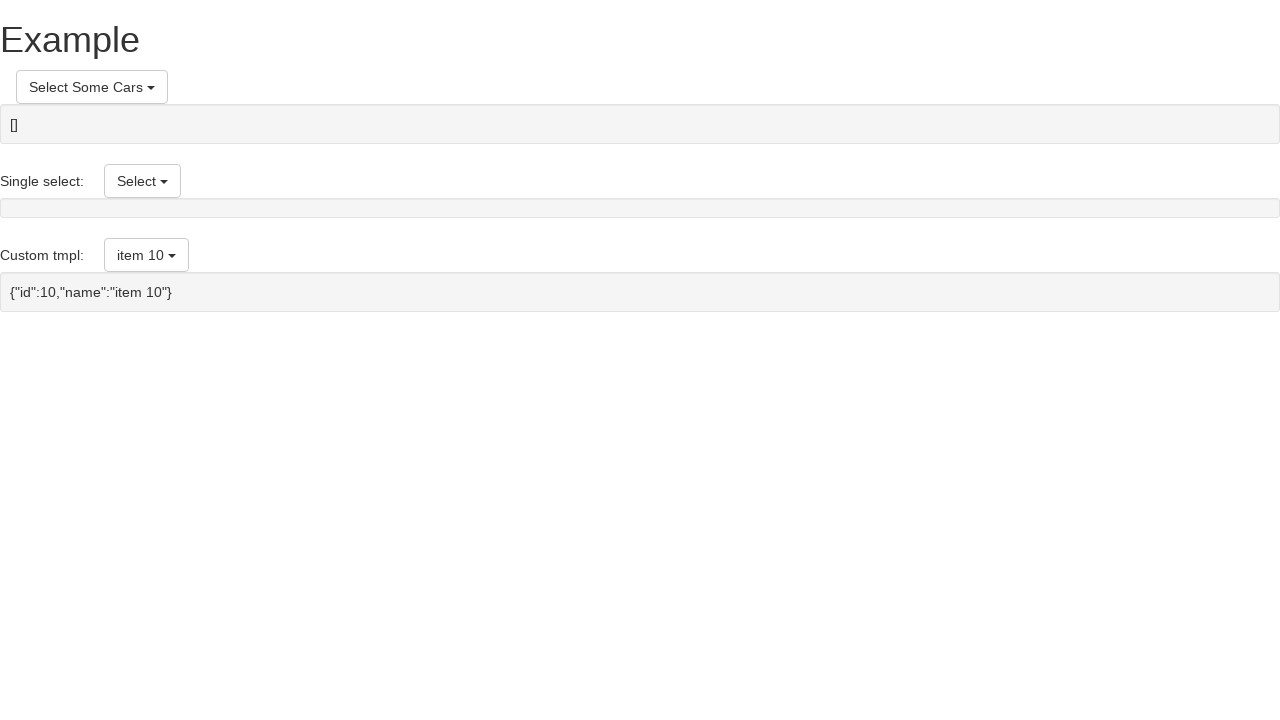

Clicked 'Select Some Cars' button to open dropdown at (92, 87) on am-multiselect button:has-text('Select Some Cars')
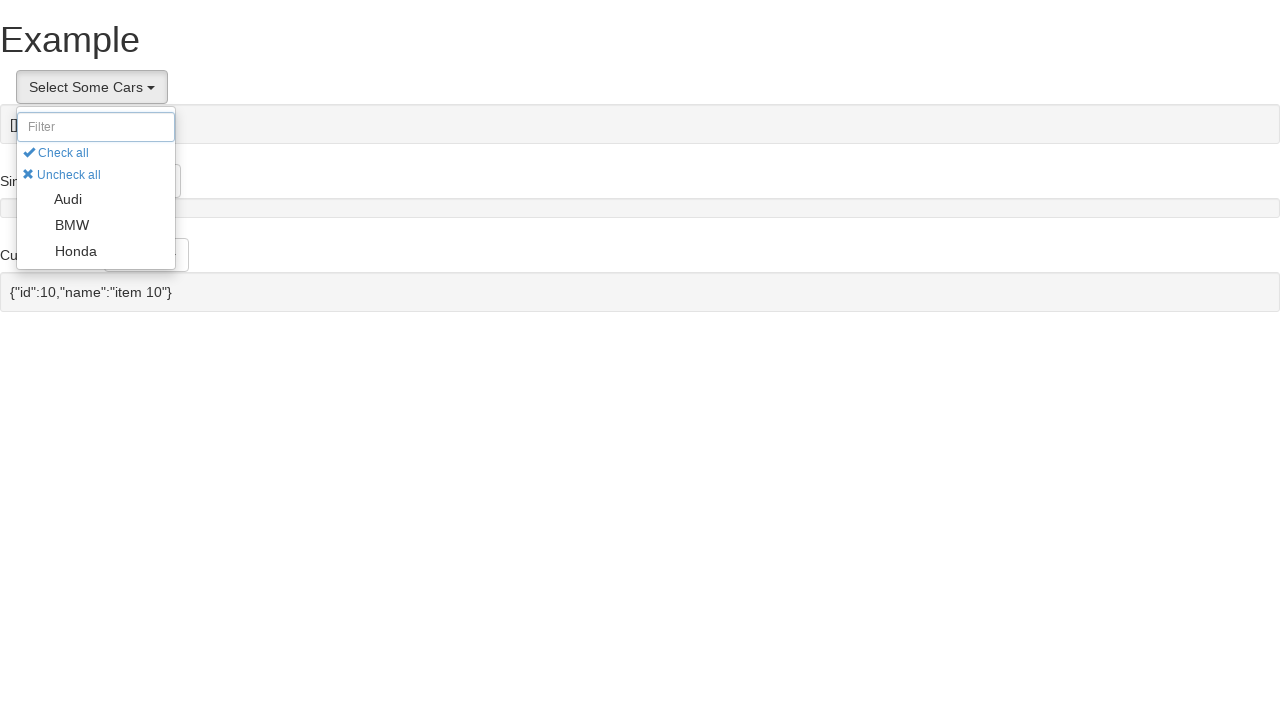

Waited for 'check all' button to appear
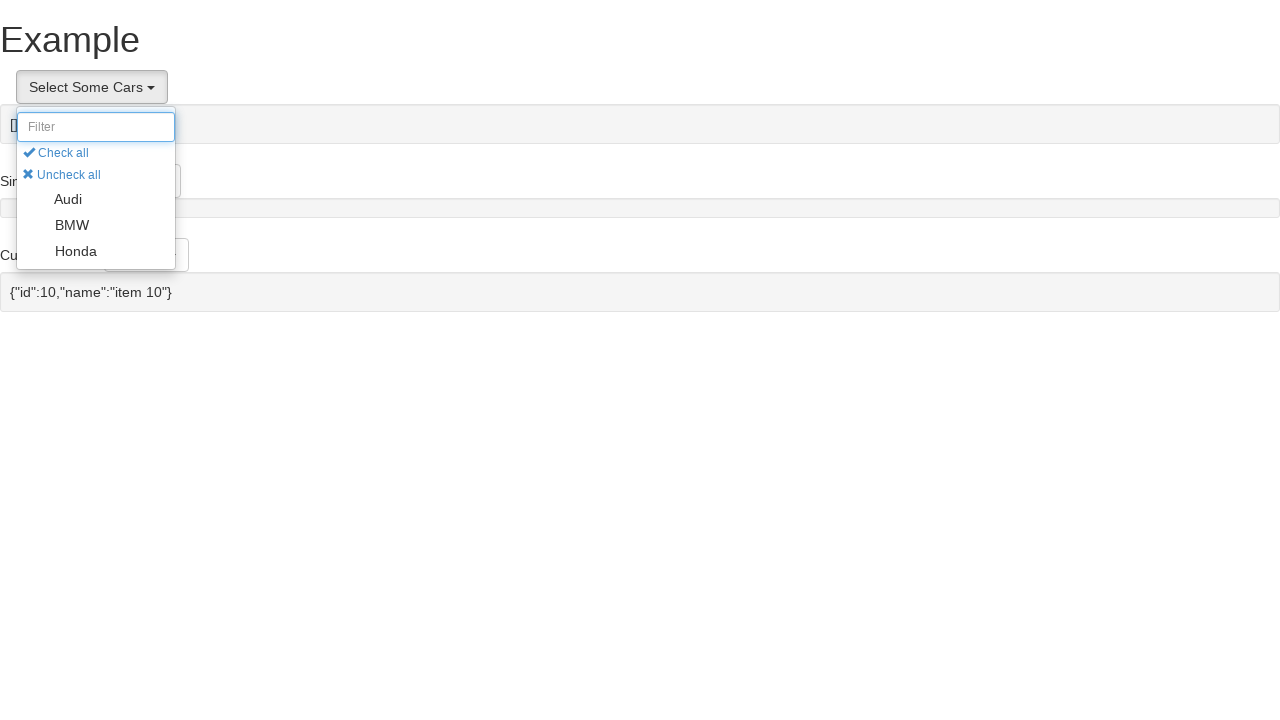

Clicked 'check all' button to select all items at (56, 153) on button[ng-click='checkAll()']
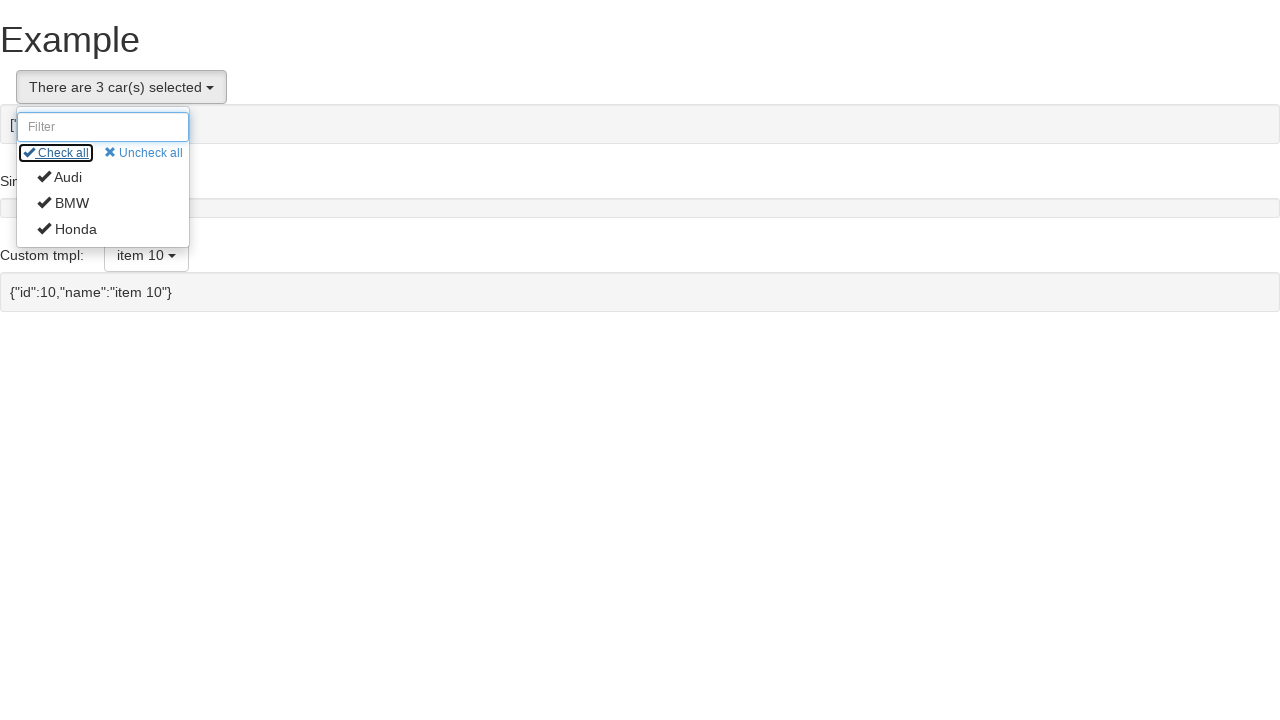

Verified all items are selected with checkmarks visible
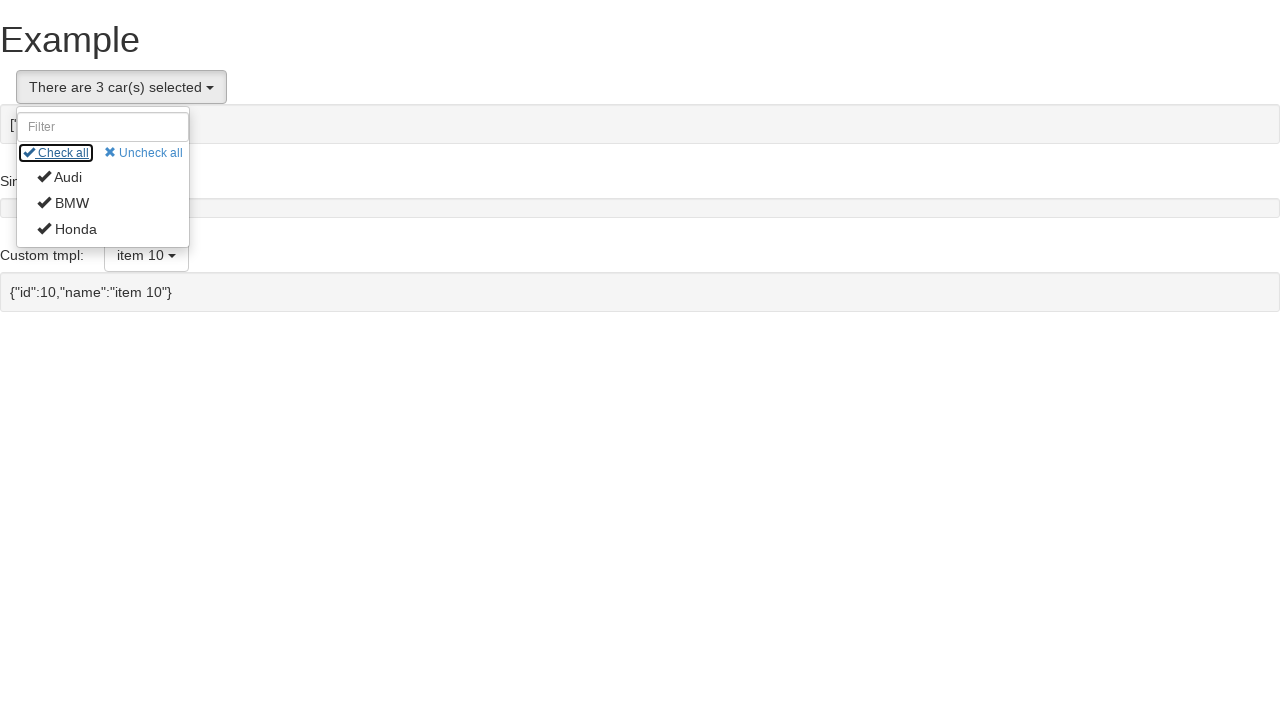

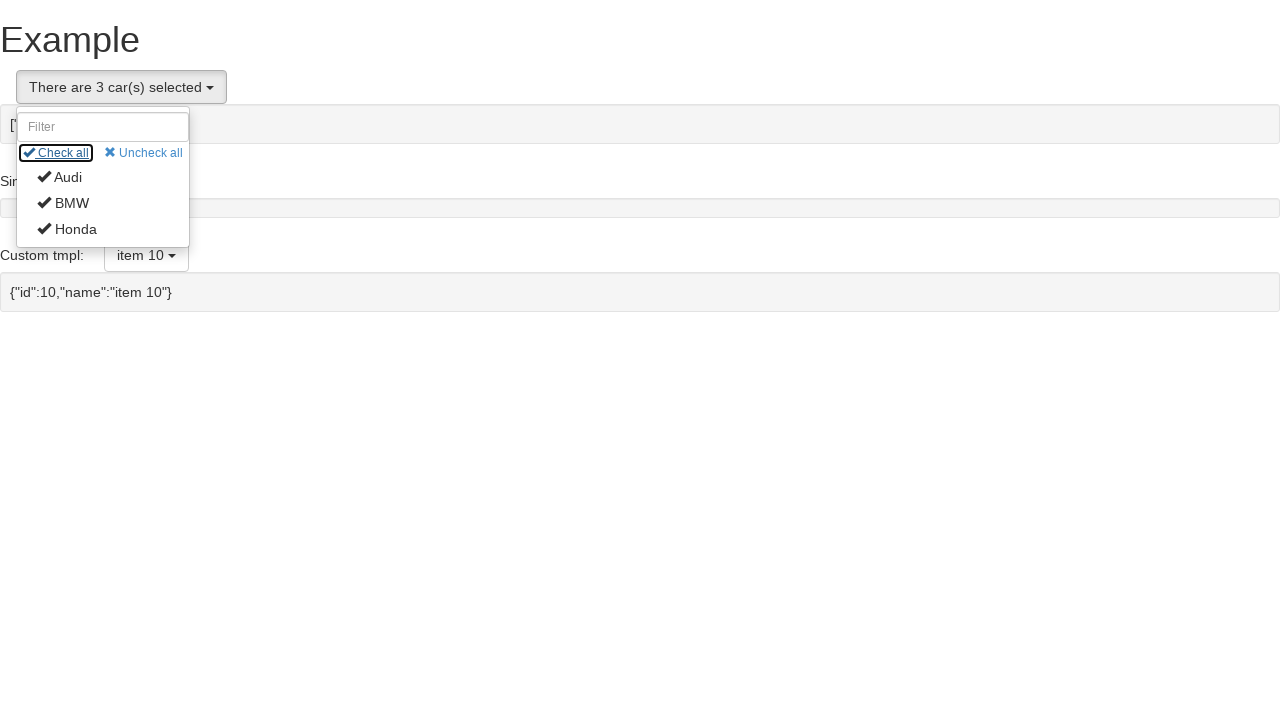